Tests text input functionality by entering text into the search field on jquery.com

Starting URL: https://jquery.com/

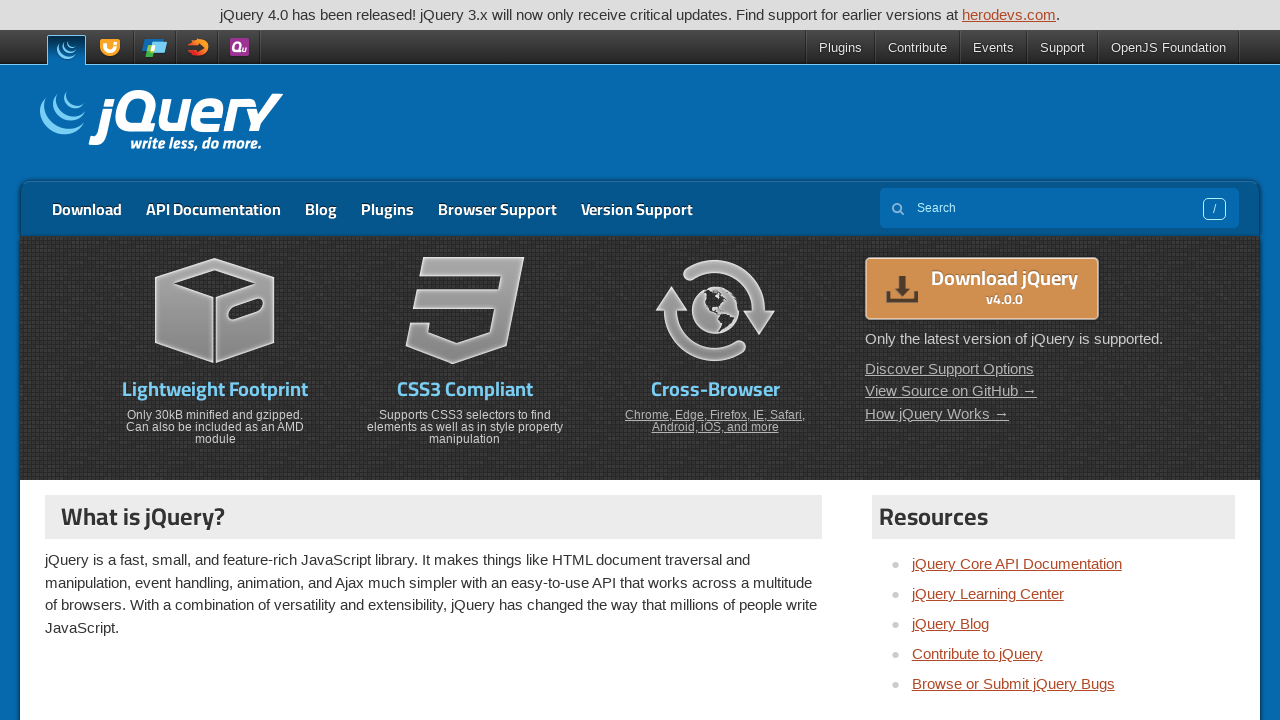

Entered 'My test' into the search field on jquery.com on [name='s']
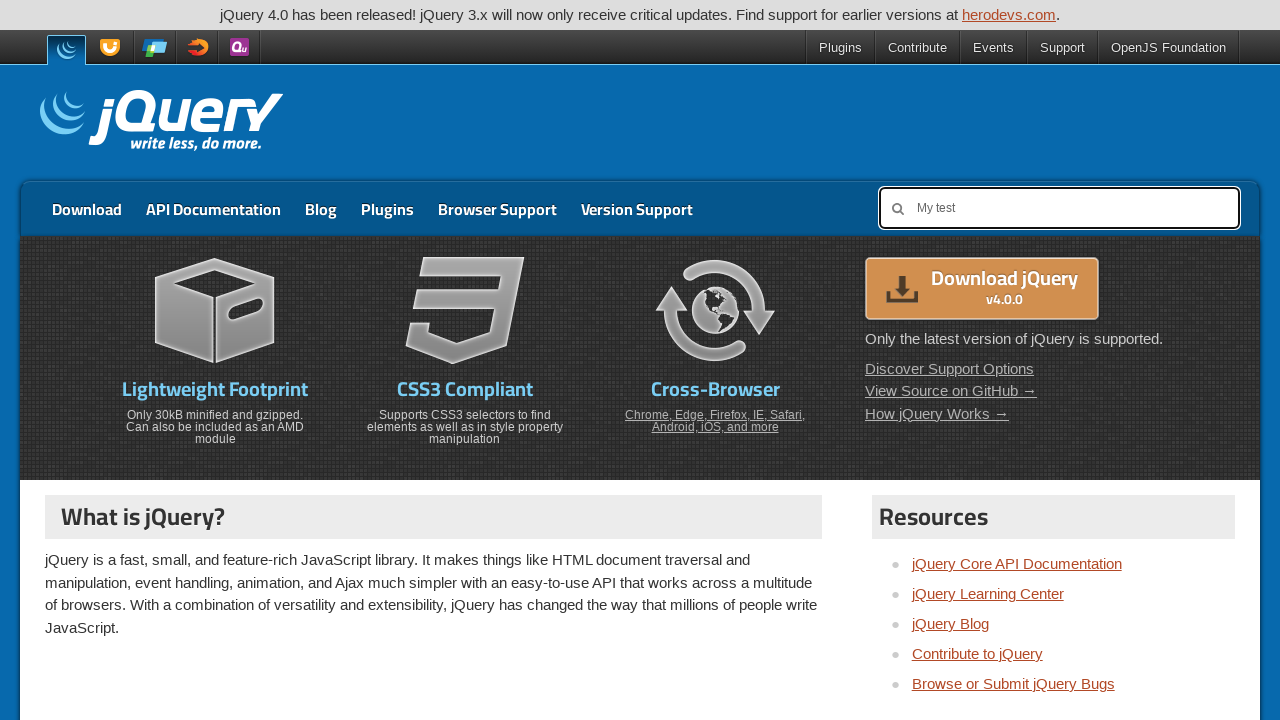

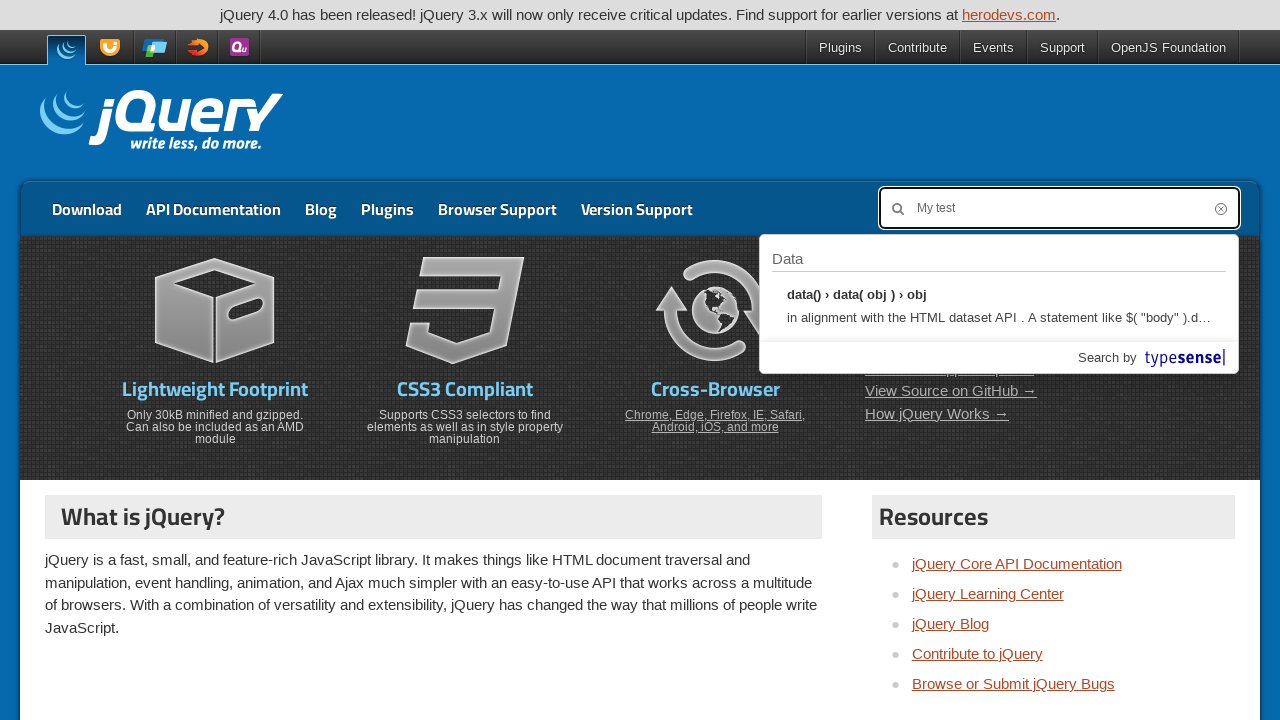